Tests a sample todo application by clicking on the first two list items to mark them complete, then adding a new todo item with text "Complete Lambdatest Tutorial".

Starting URL: https://lambdatest.github.io/sample-todo-app/

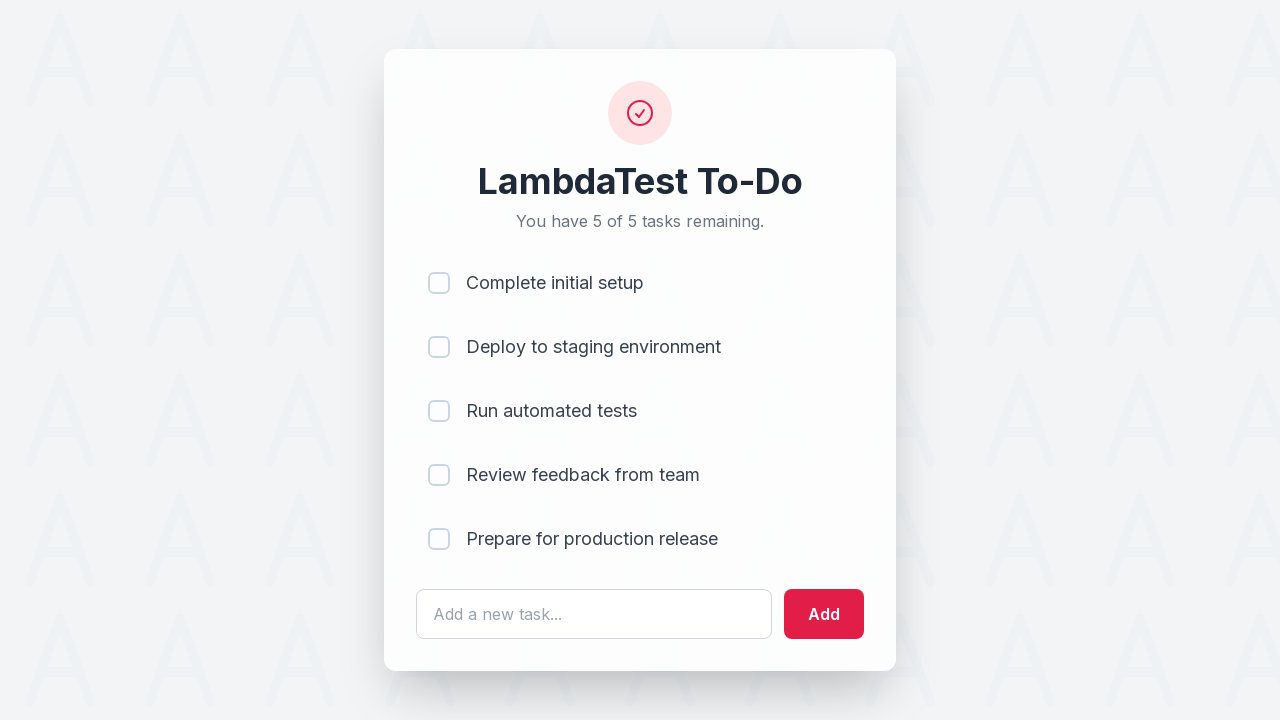

Clicked first list item to mark it complete at (439, 283) on input[name='li1']
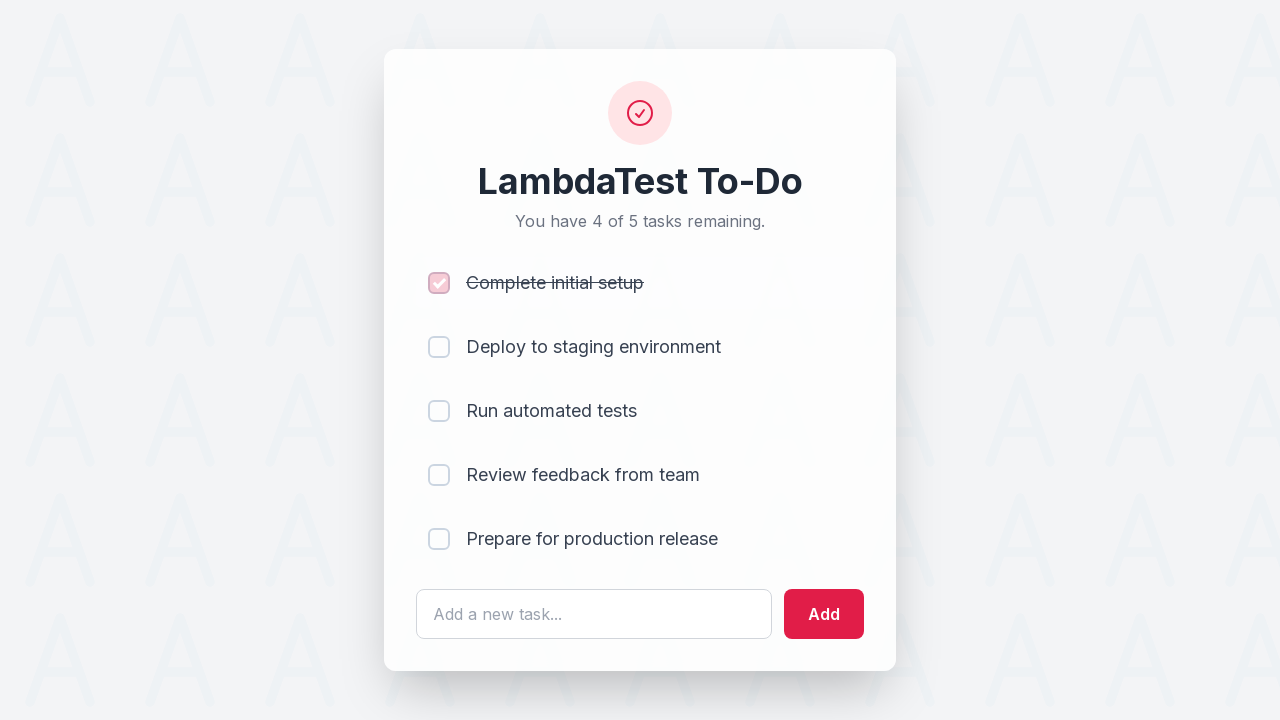

Clicked second list item to mark it complete at (439, 347) on input[name='li2']
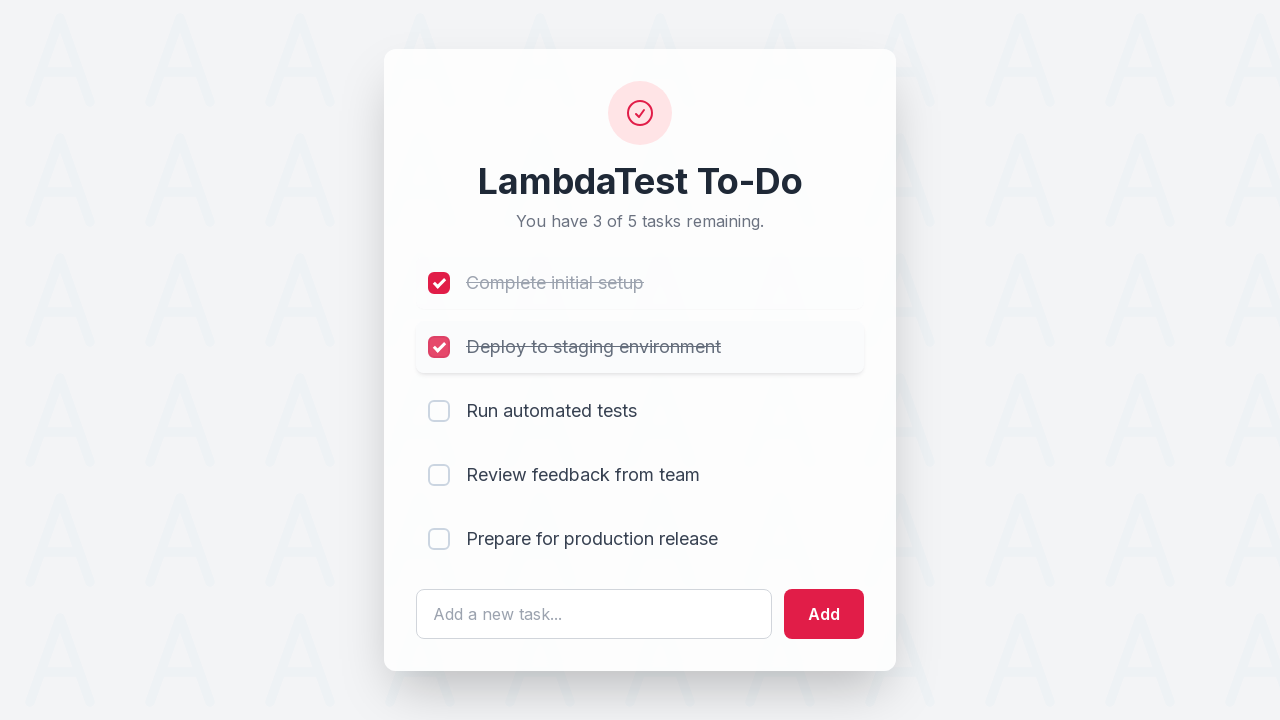

Filled todo input field with 'Complete Lambdatest Tutorial' on #sampletodotext
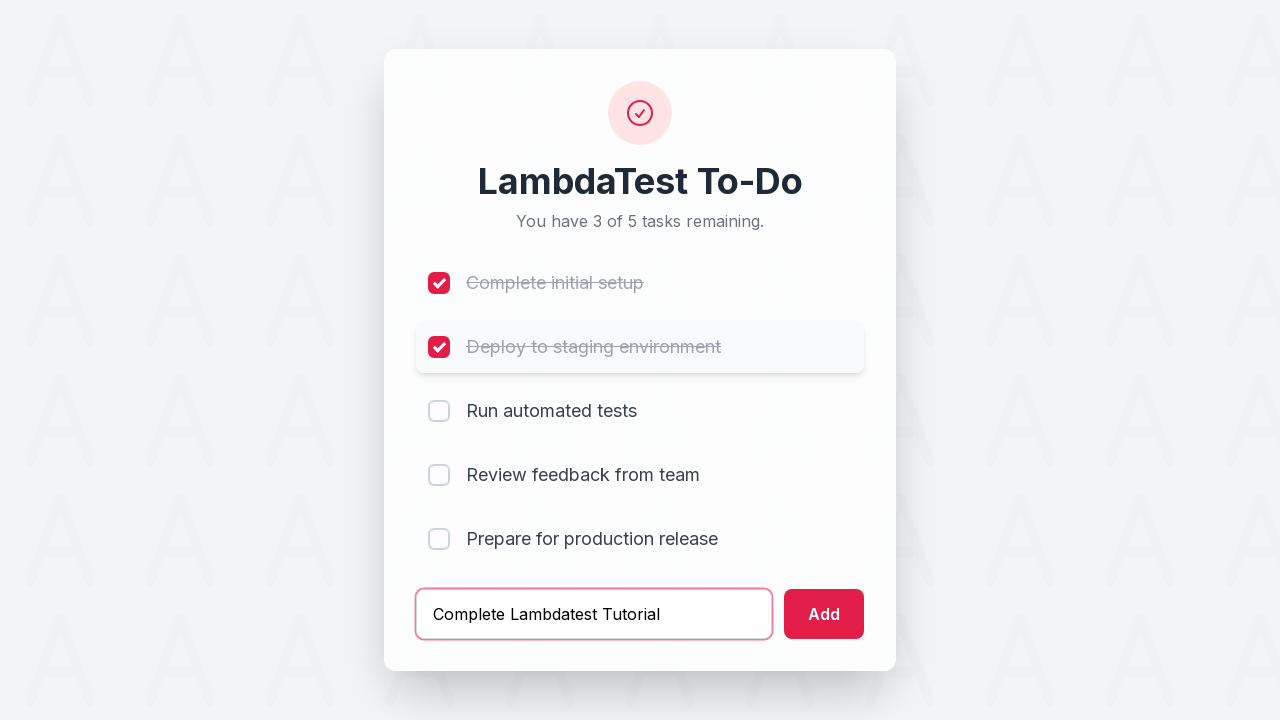

Clicked add button to create new todo item at (824, 614) on #addbutton
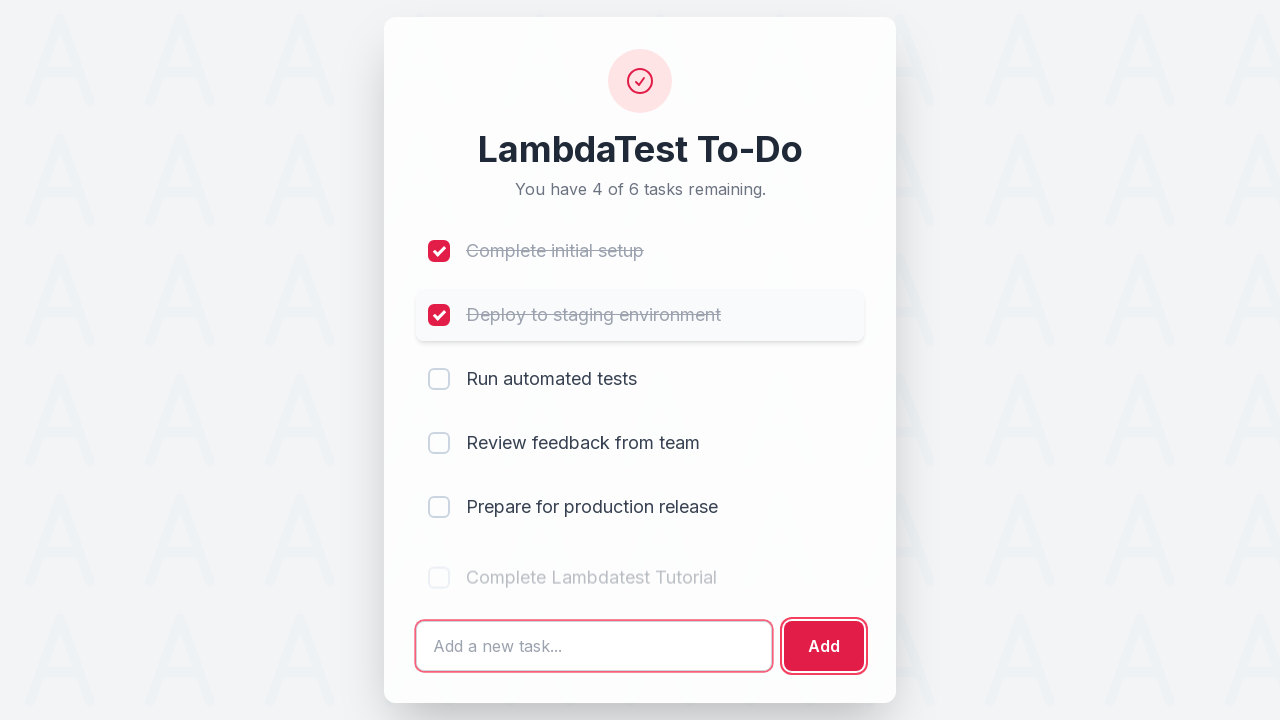

Verified new todo item 'Complete Lambdatest Tutorial' was added successfully
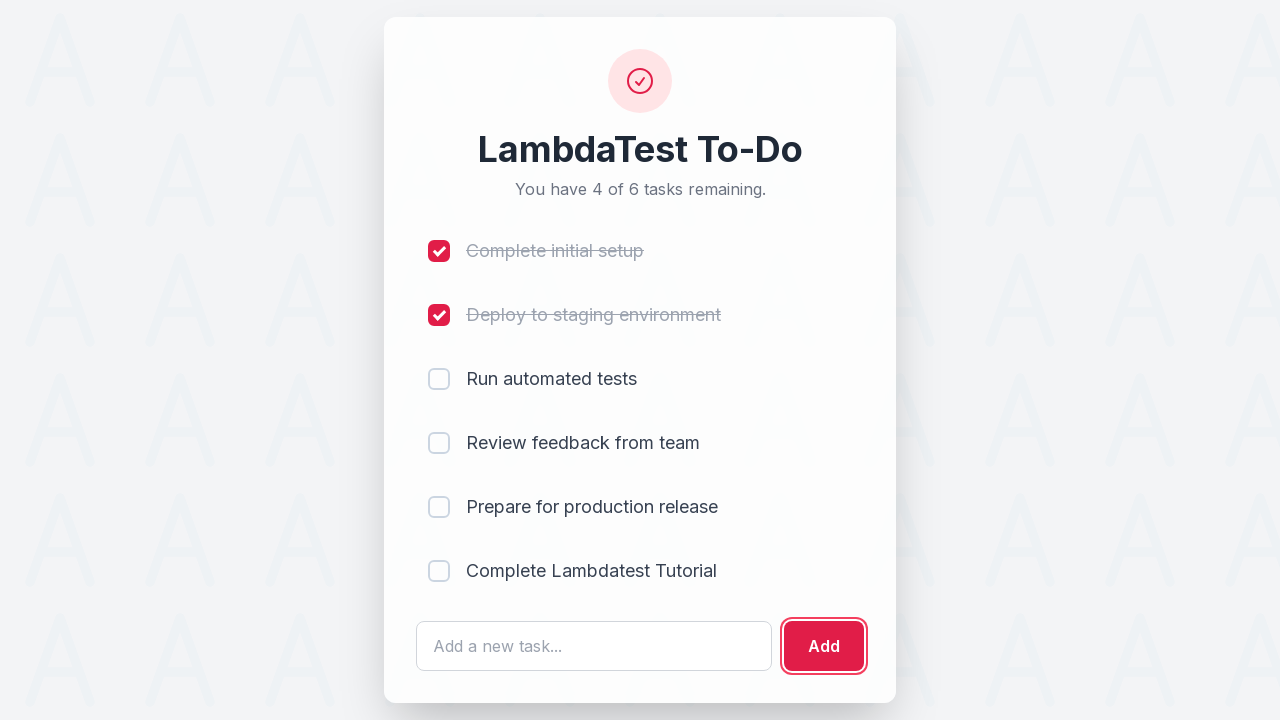

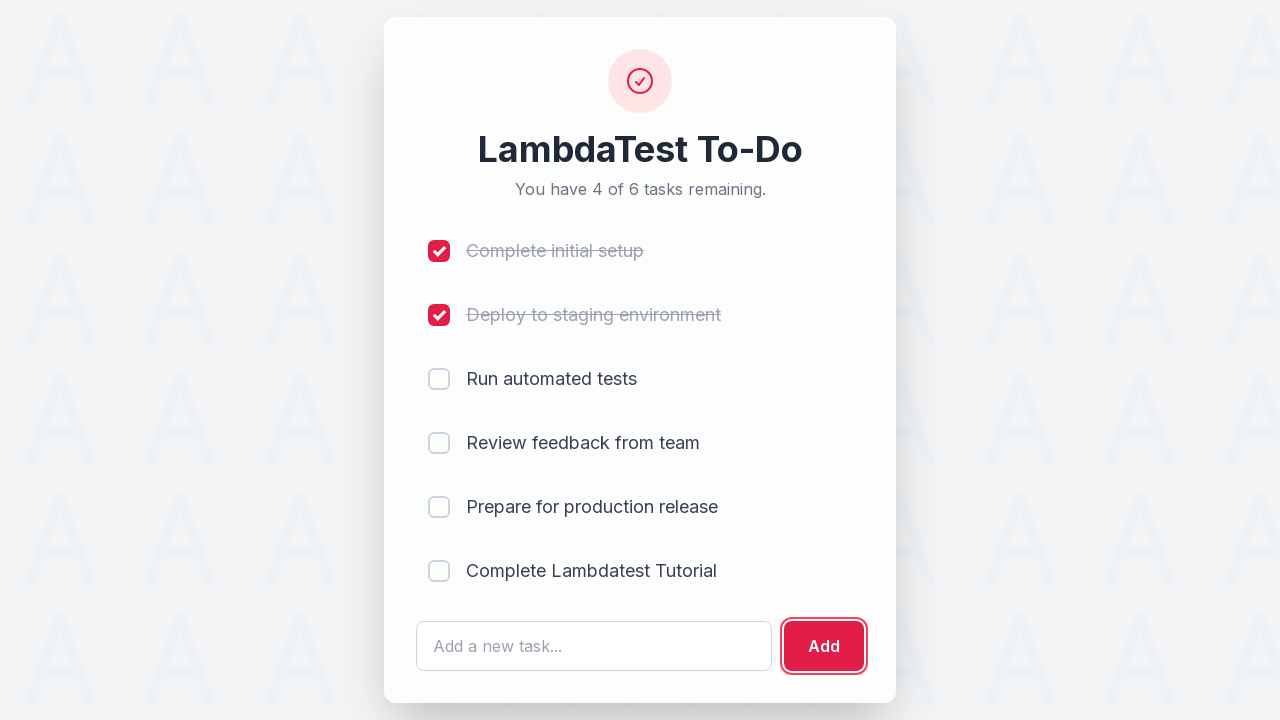